Navigates to the ZeroBank login page and verifies that the header text displays "Log in to ZeroBank"

Starting URL: http://zero.webappsecurity.com/login.html

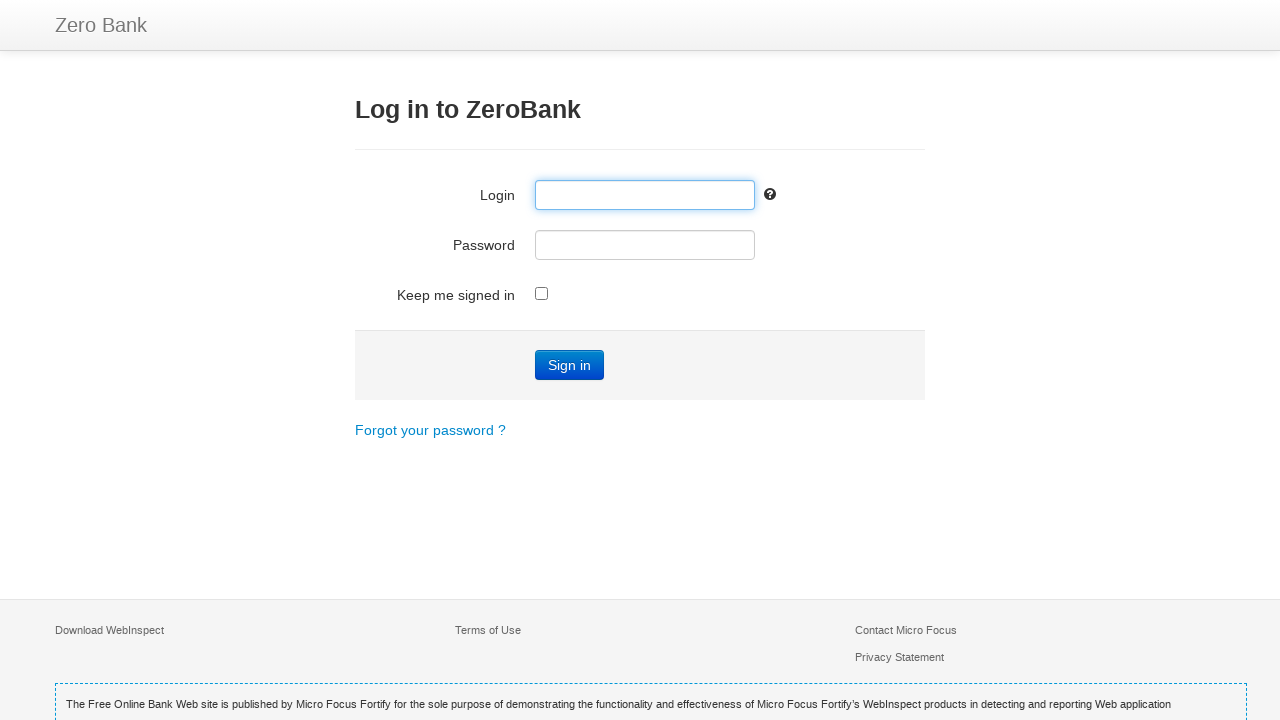

Navigated to ZeroBank login page
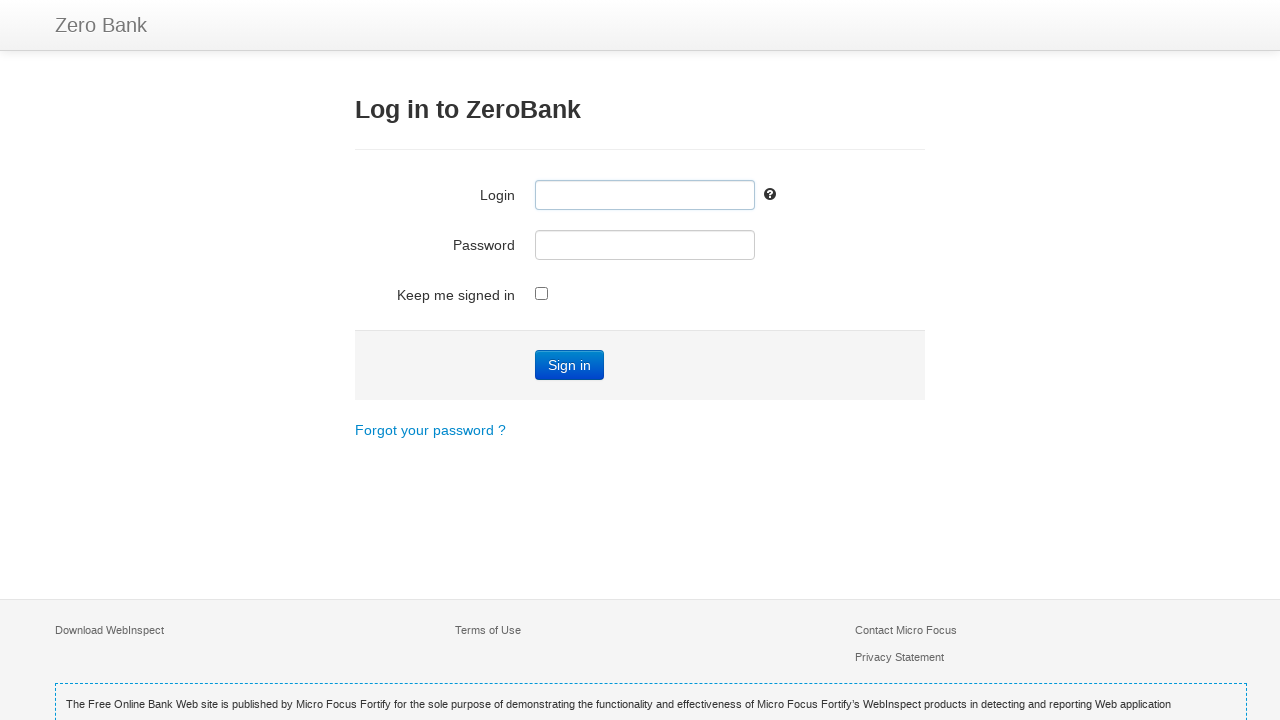

Header element loaded and is ready
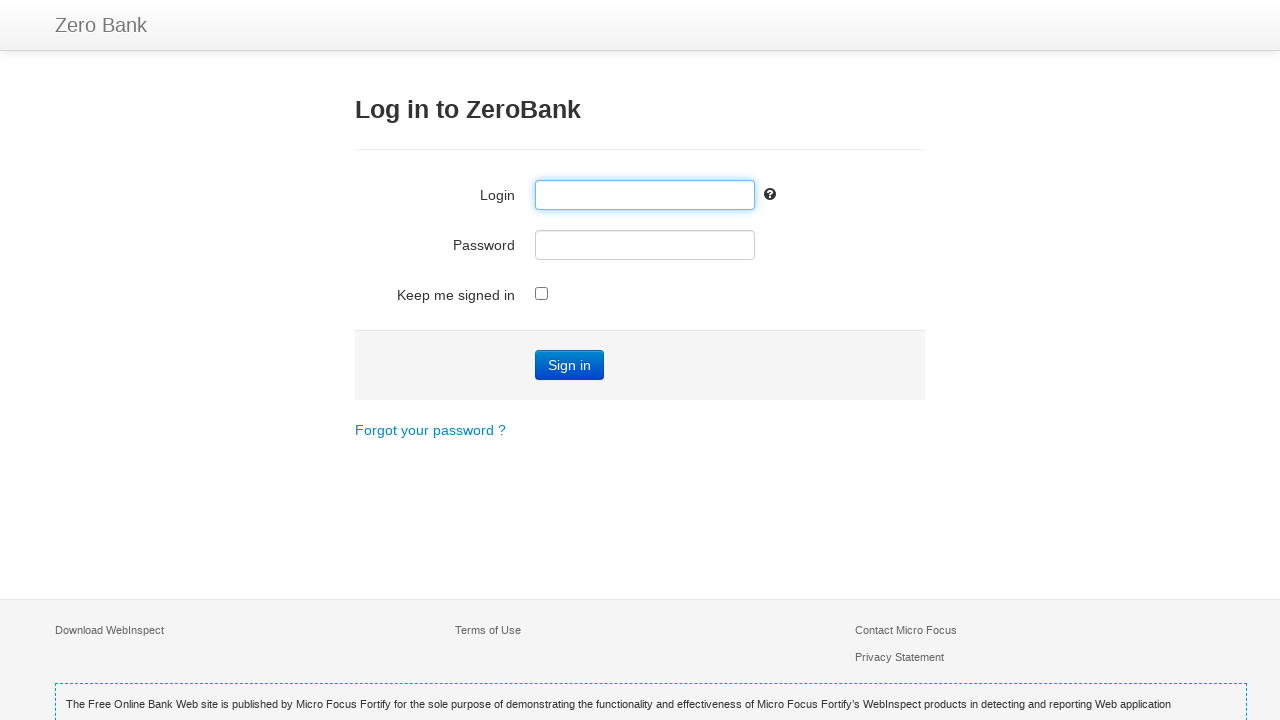

Retrieved header text: 'Log in to ZeroBank'
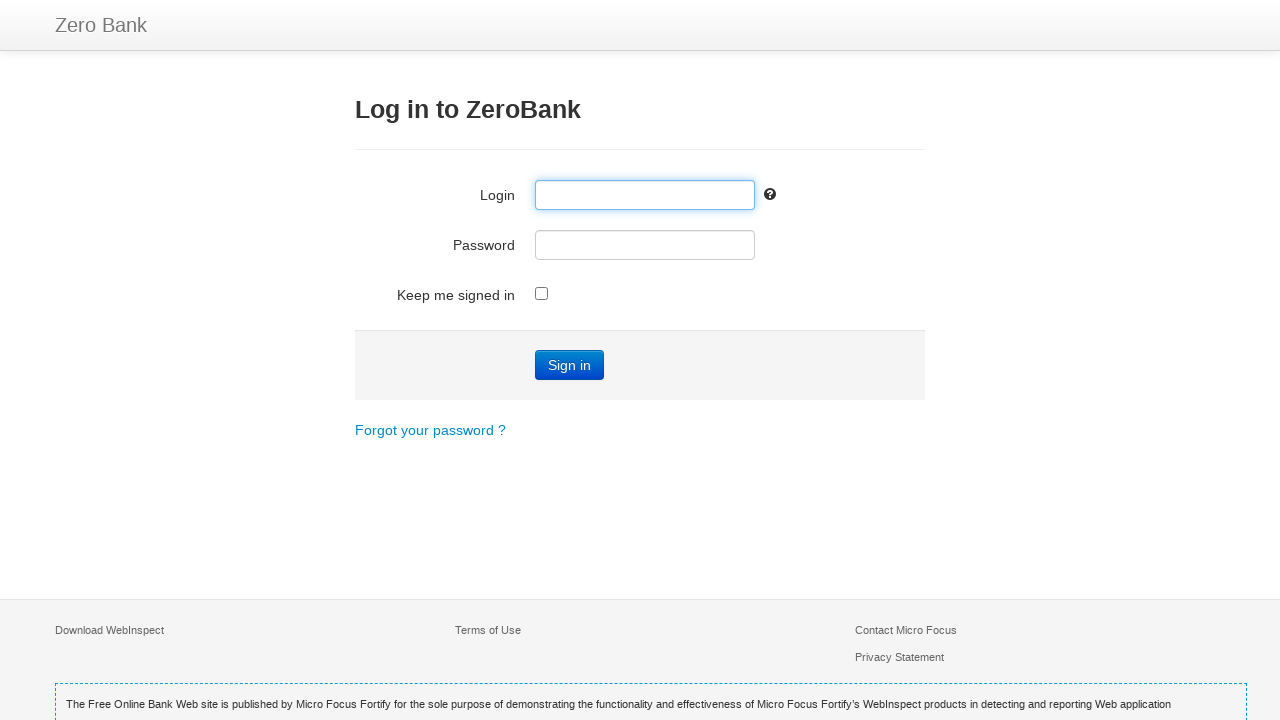

Verified header text matches expected value: 'Log in to ZeroBank'
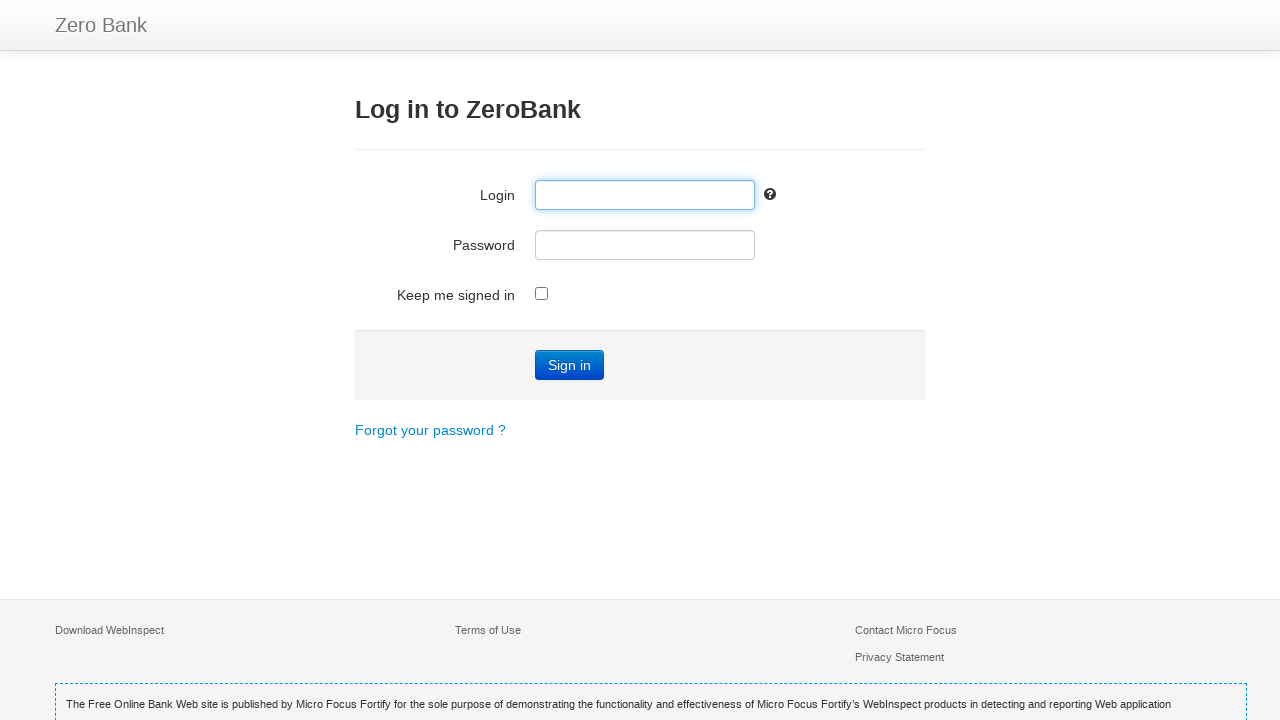

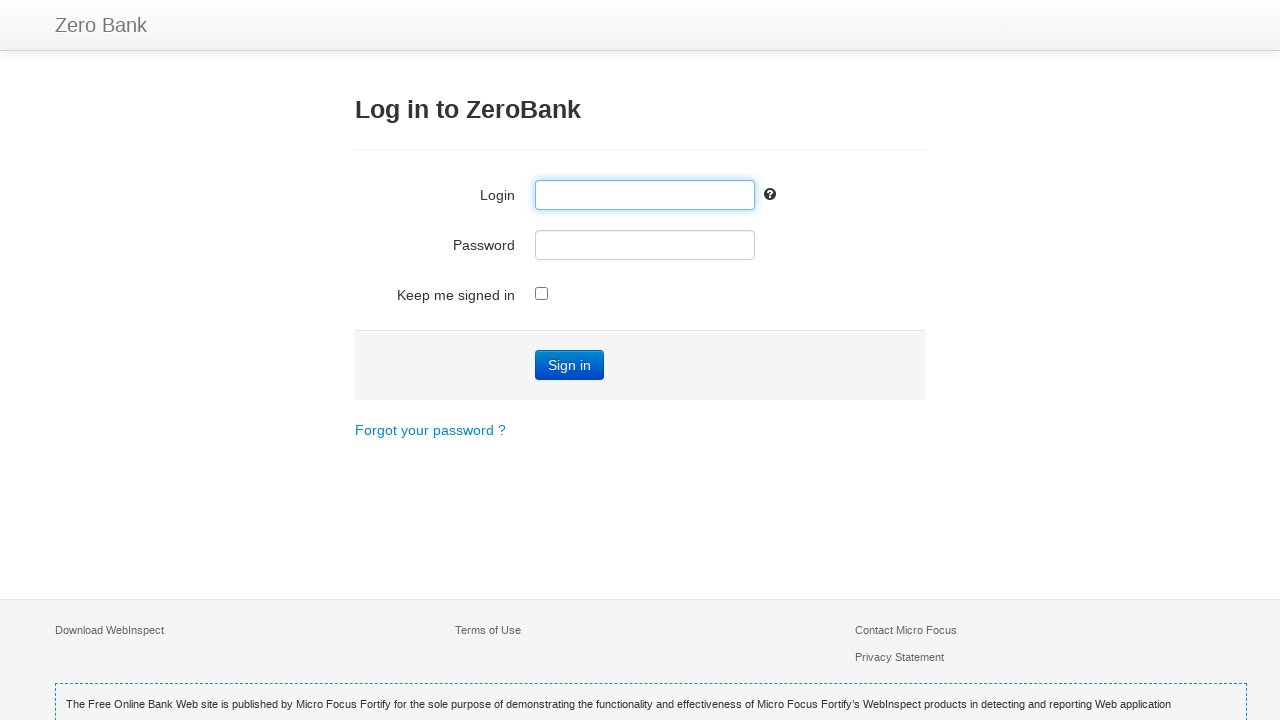